Tests that main and footer sections become visible when items are added

Starting URL: https://demo.playwright.dev/todomvc

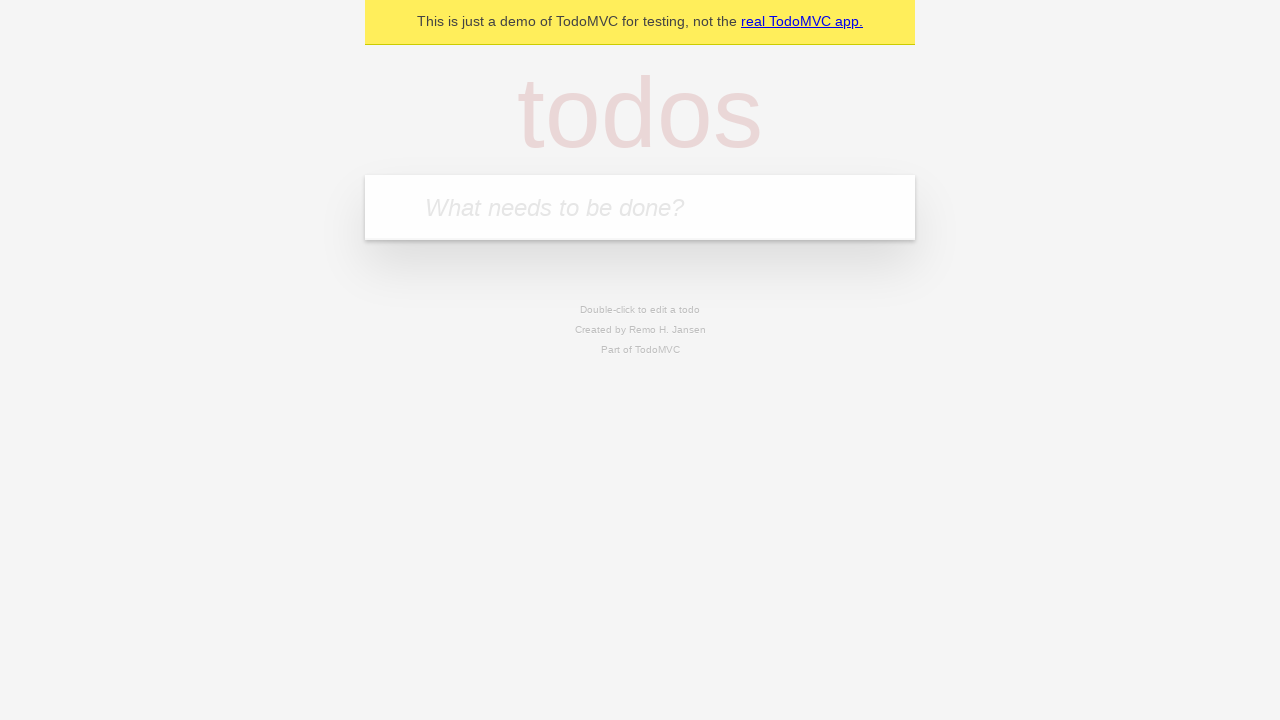

Located the todo input field with placeholder 'What needs to be done?'
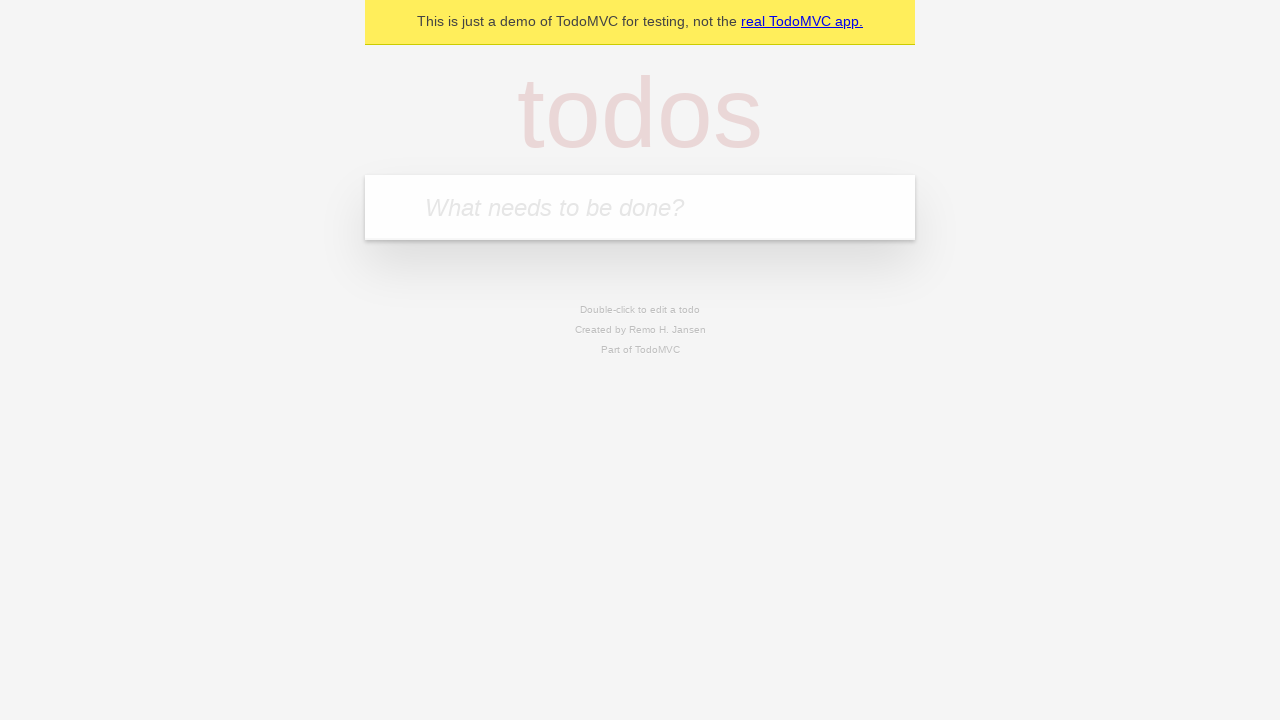

Filled todo input field with 'buy some cheese' on internal:attr=[placeholder="What needs to be done?"i]
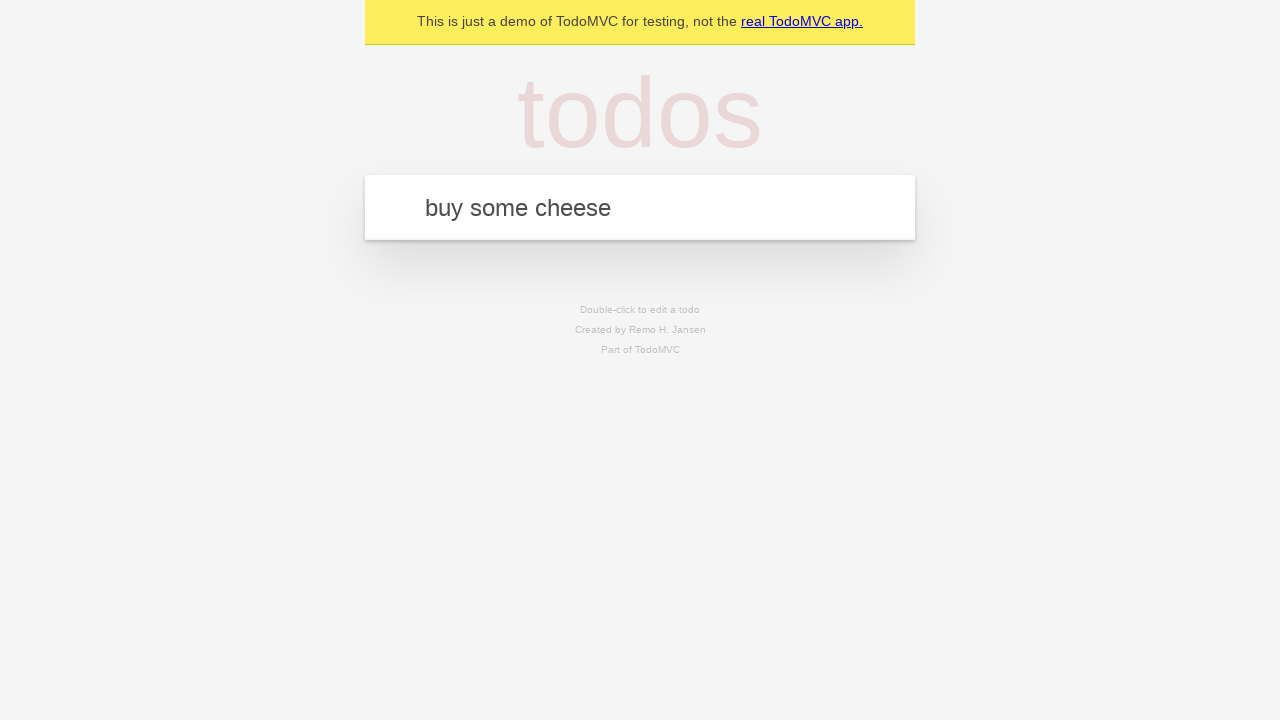

Pressed Enter to submit the new todo item on internal:attr=[placeholder="What needs to be done?"i]
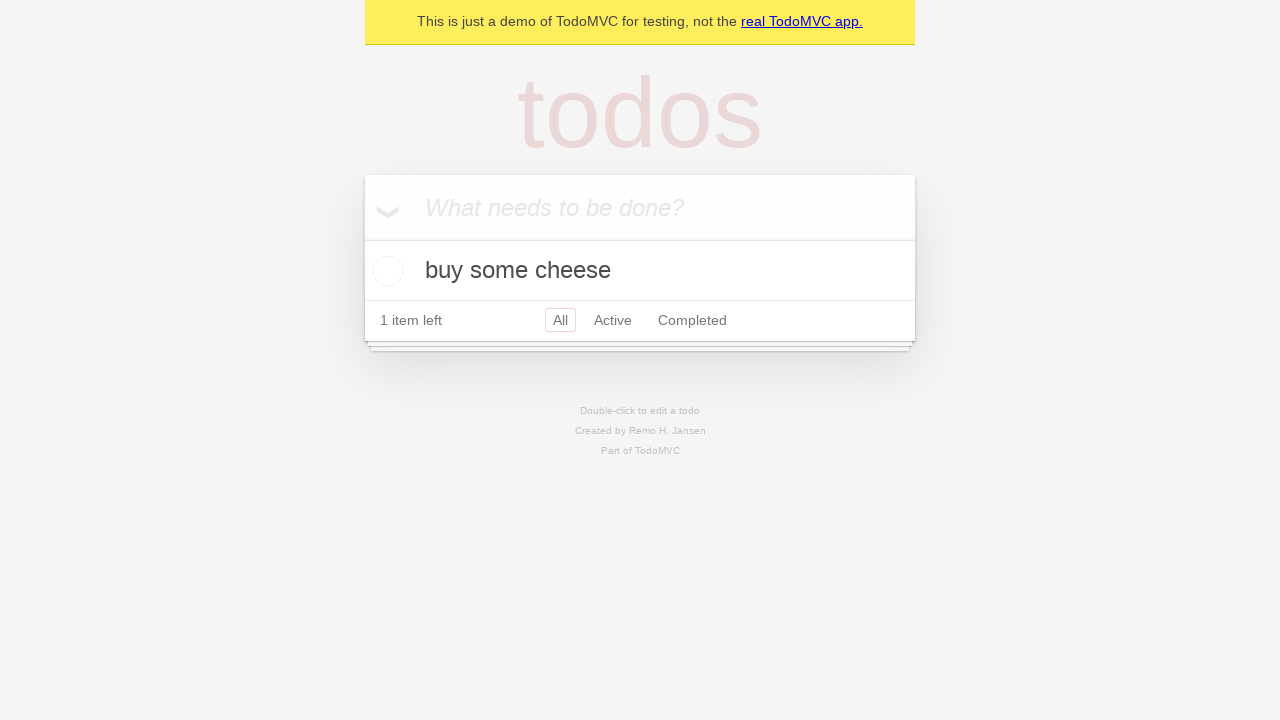

Main section became visible after item was added
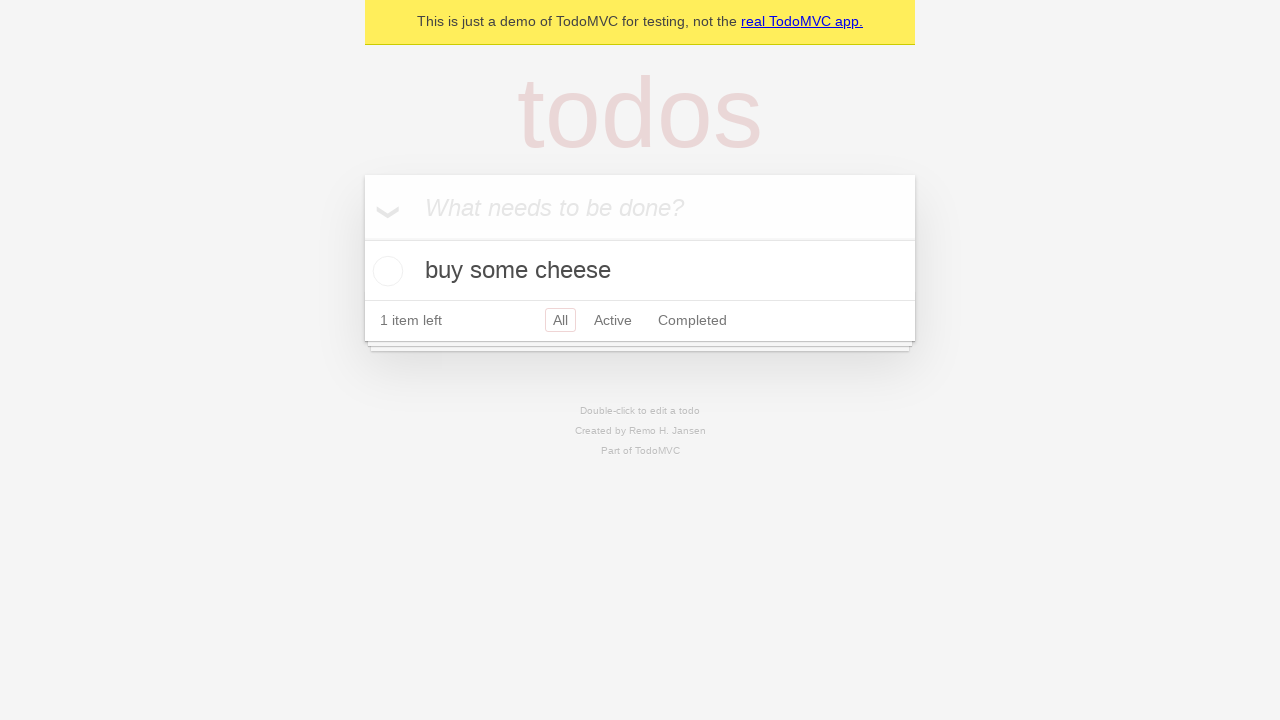

Footer section became visible after item was added
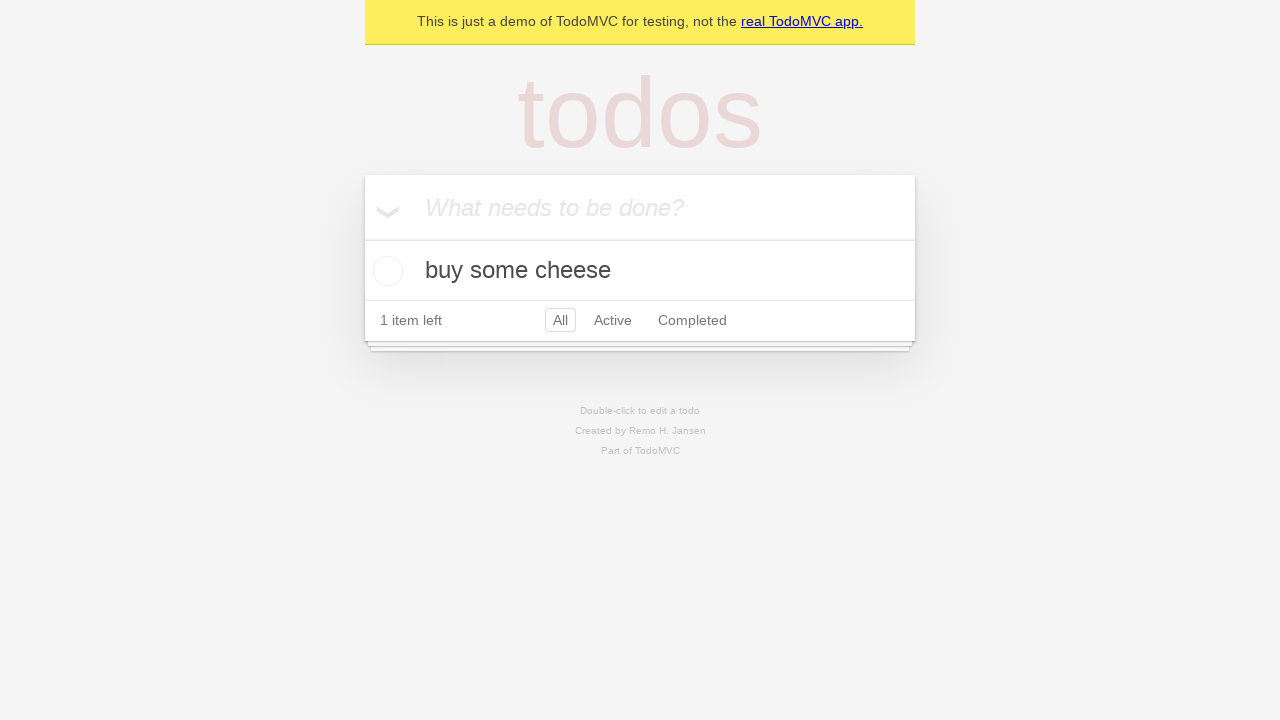

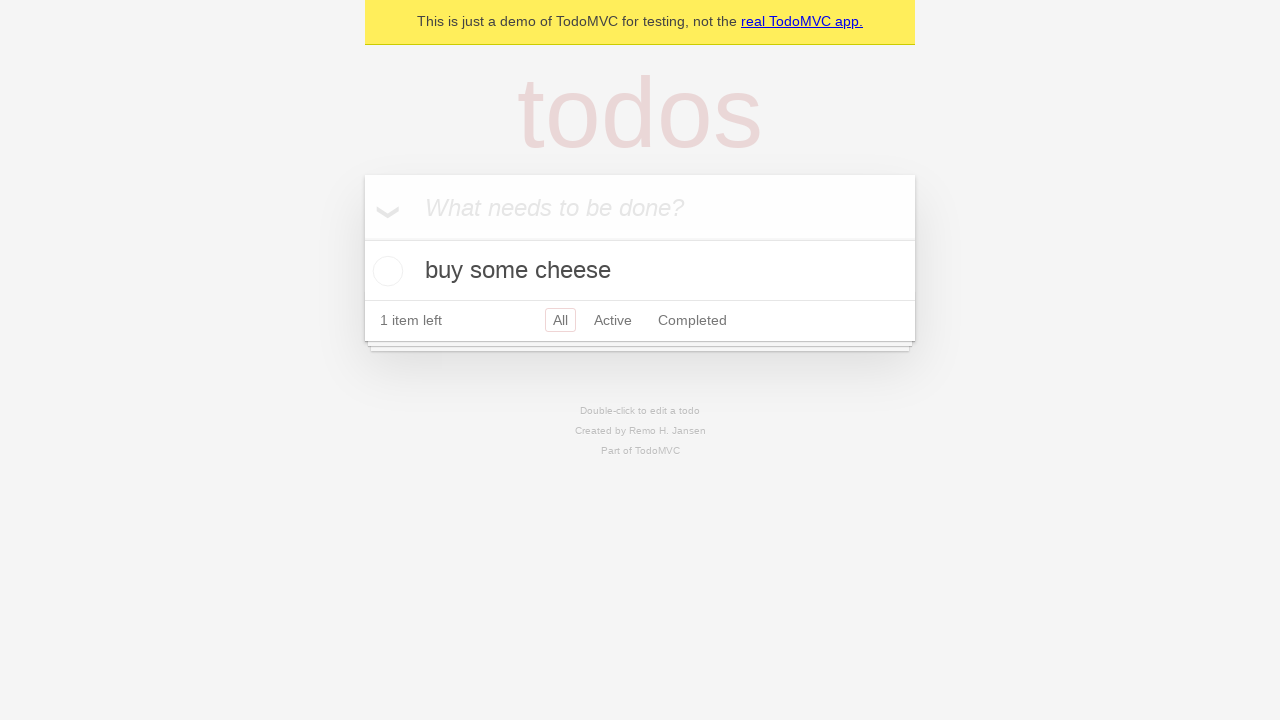